Navigates to DemoQA elements page, scrolls to and clicks on the Interactions menu item

Starting URL: https://demoqa.com/elements

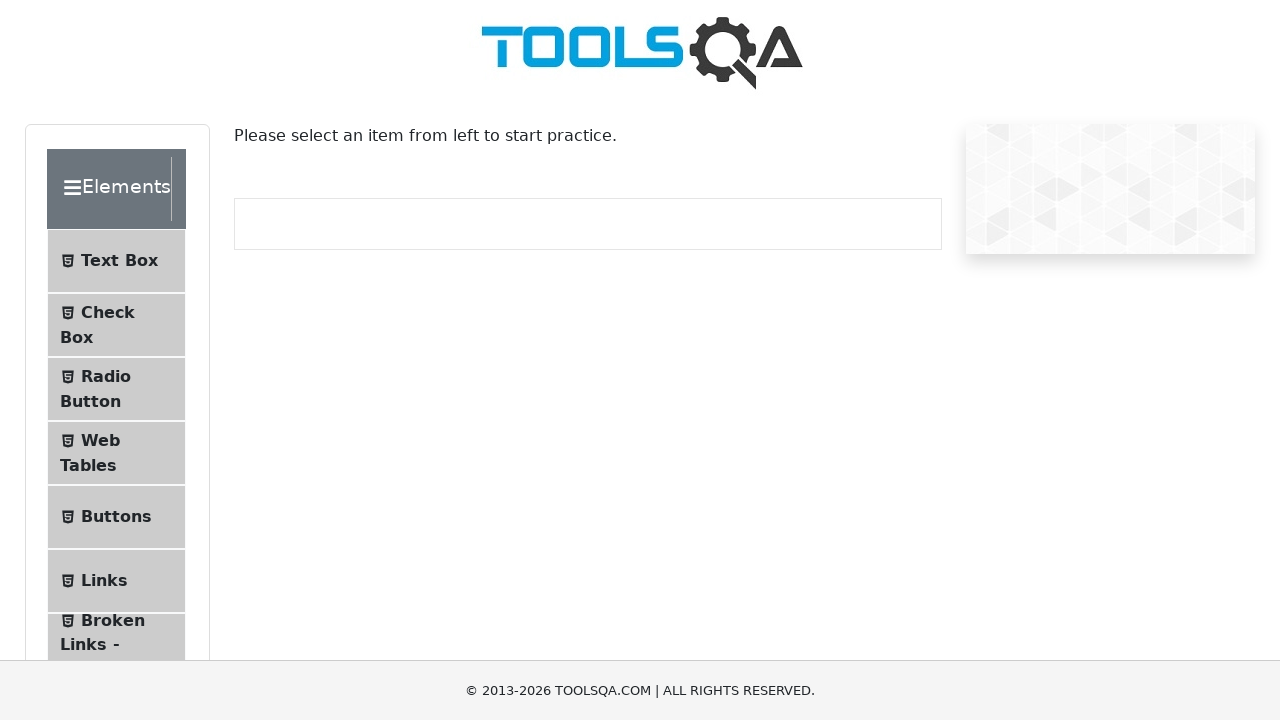

Located Interactions menu element
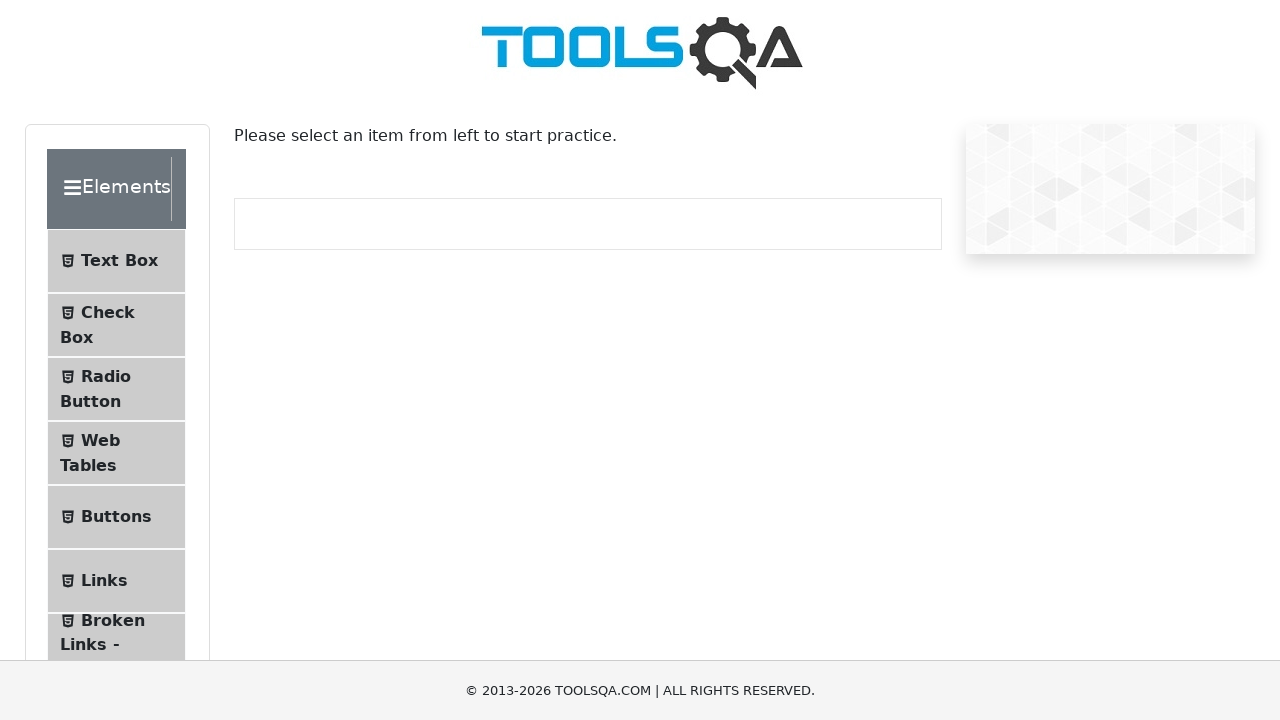

Scrolled to Interactions menu item
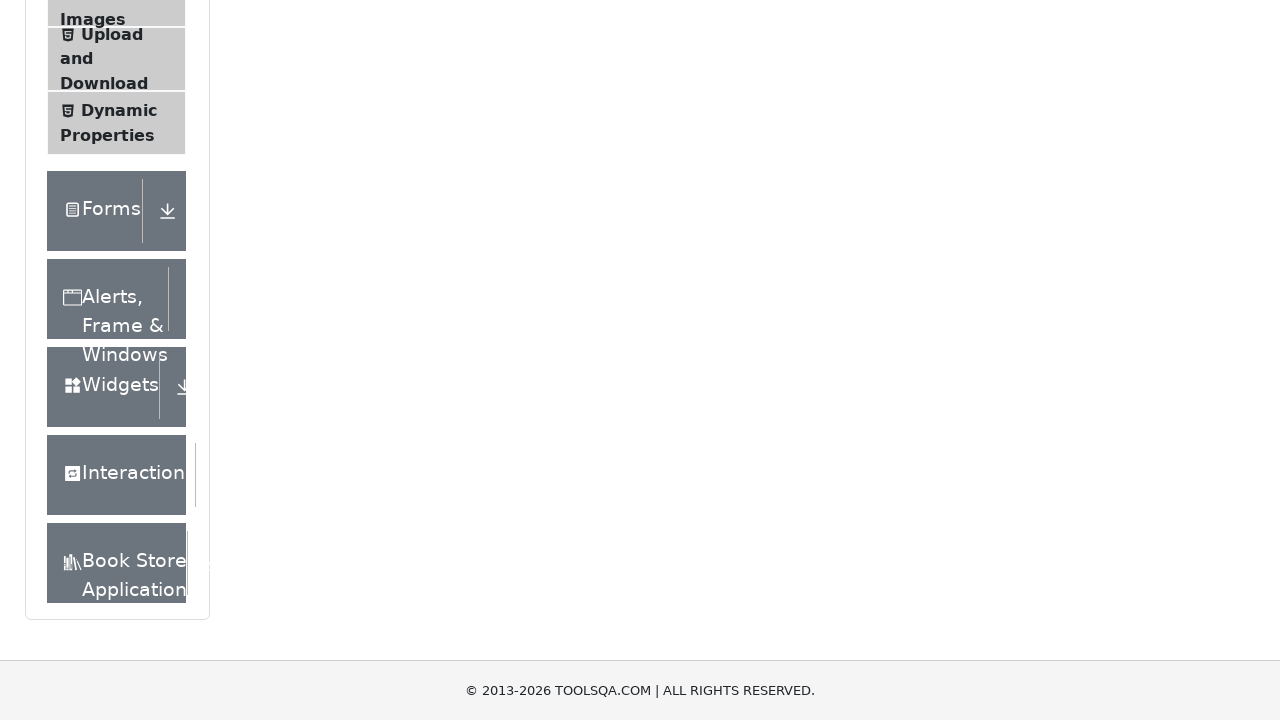

Clicked on Interactions menu item at (121, 475) on xpath=//div[text()='Interactions']
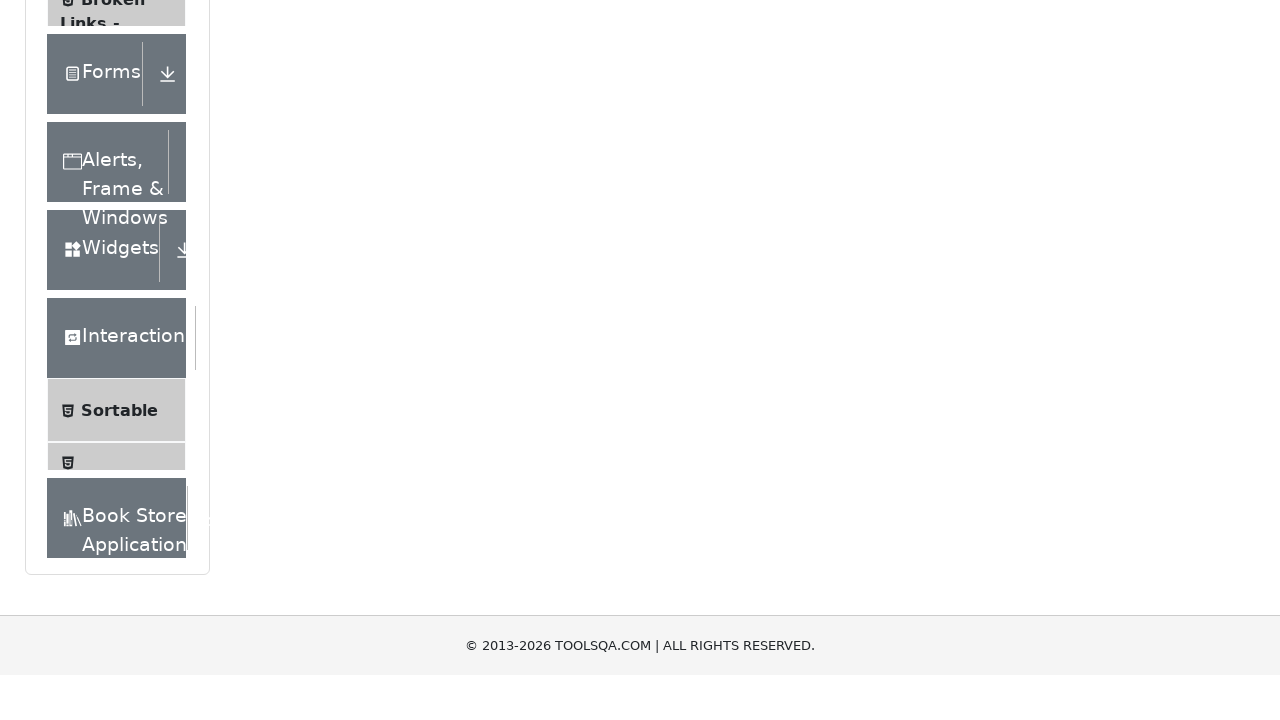

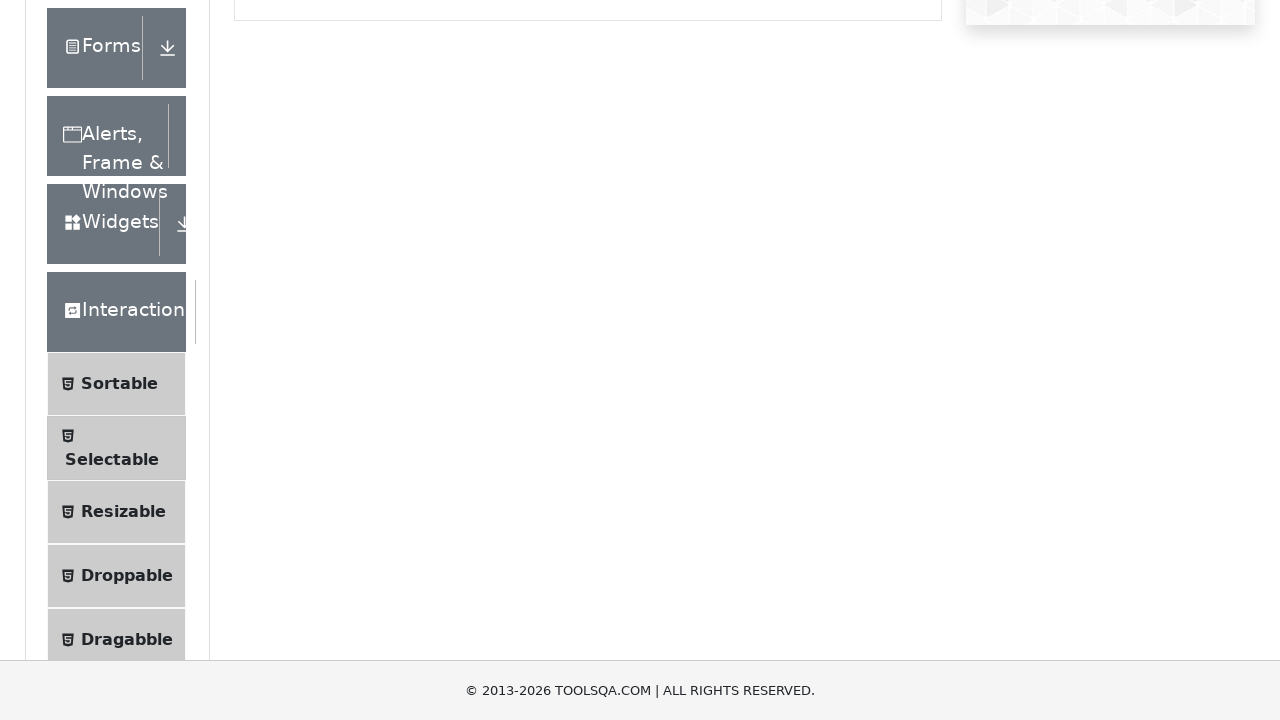